Tests iframe switching functionality by navigating to a frames demo page, switching to frame1 to read its content, returning to main content, then switching to frame2 to read its content.

Starting URL: https://demoqa.com/frames

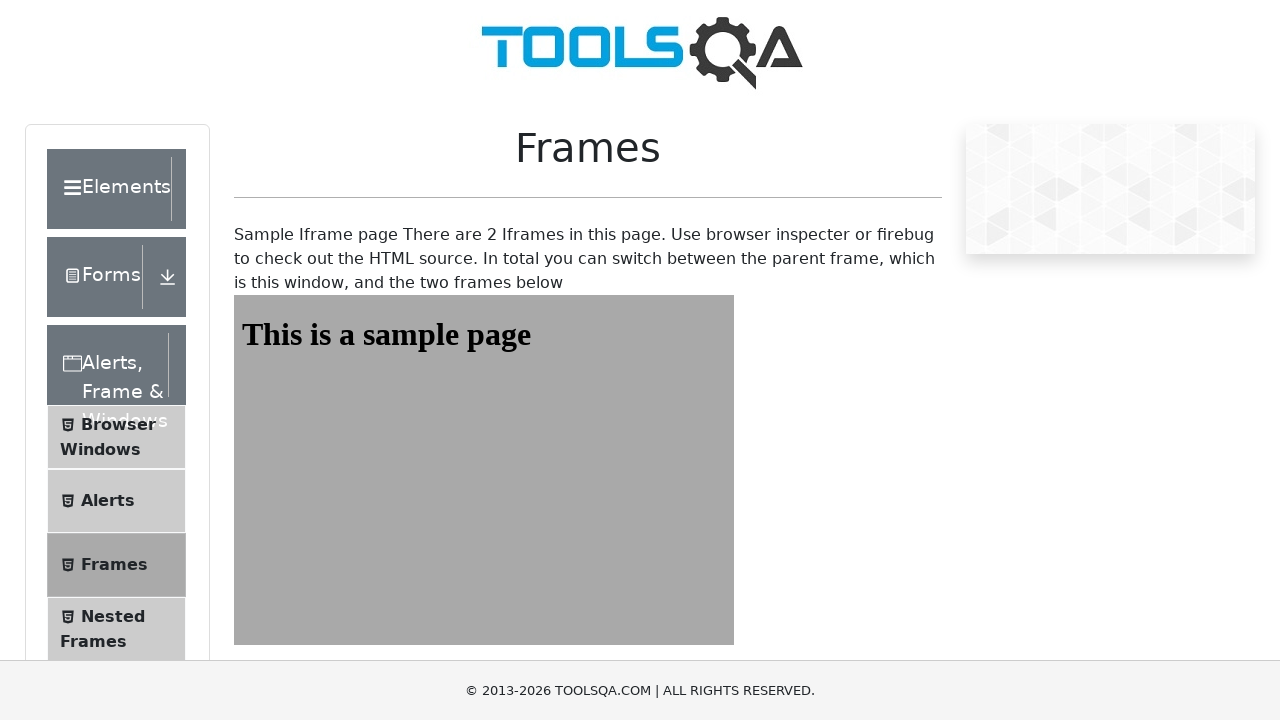

Navigated to frames demo page
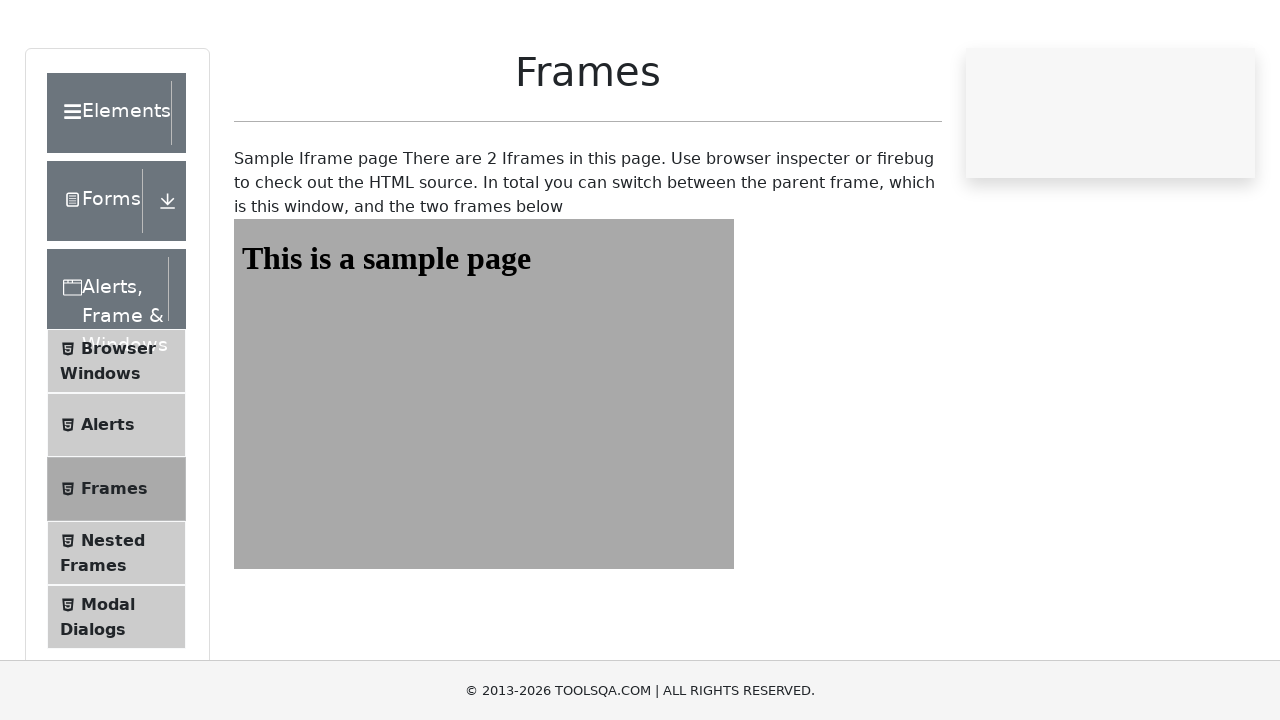

Located frame1 element
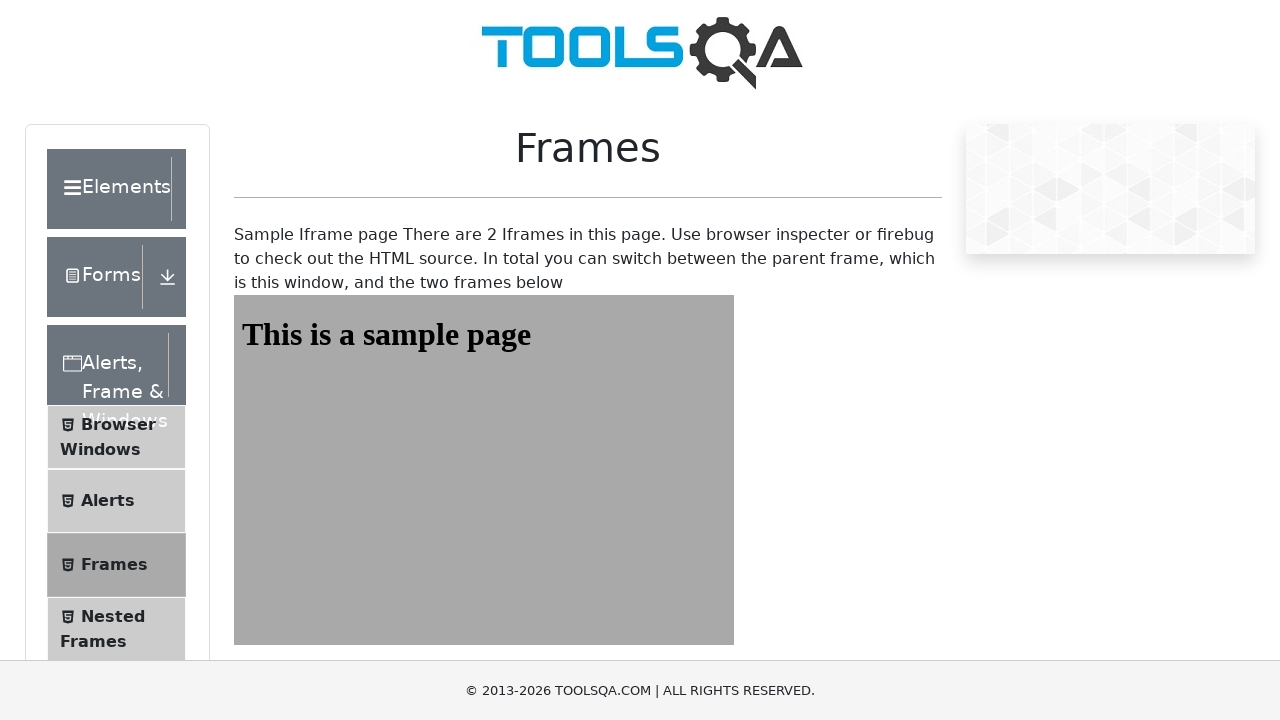

Retrieved text content from frame1: 'This is a sample page'
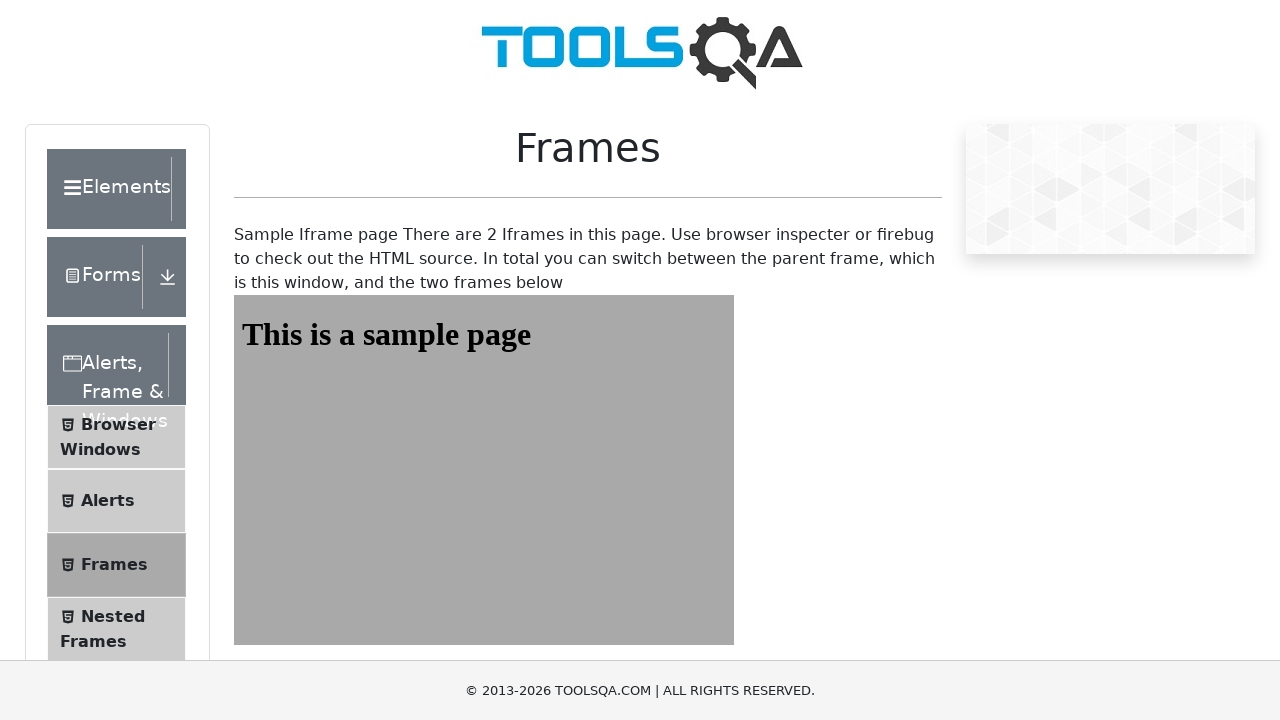

Printed frame1 text content
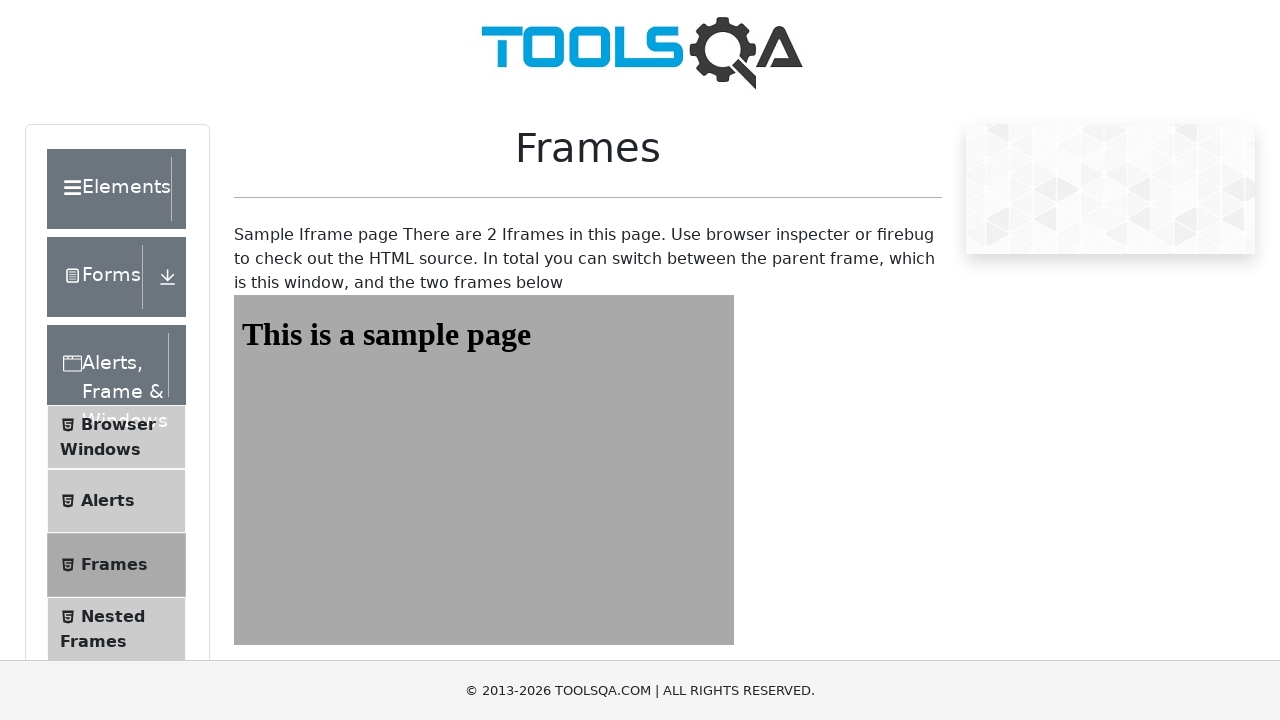

Located frame2 element
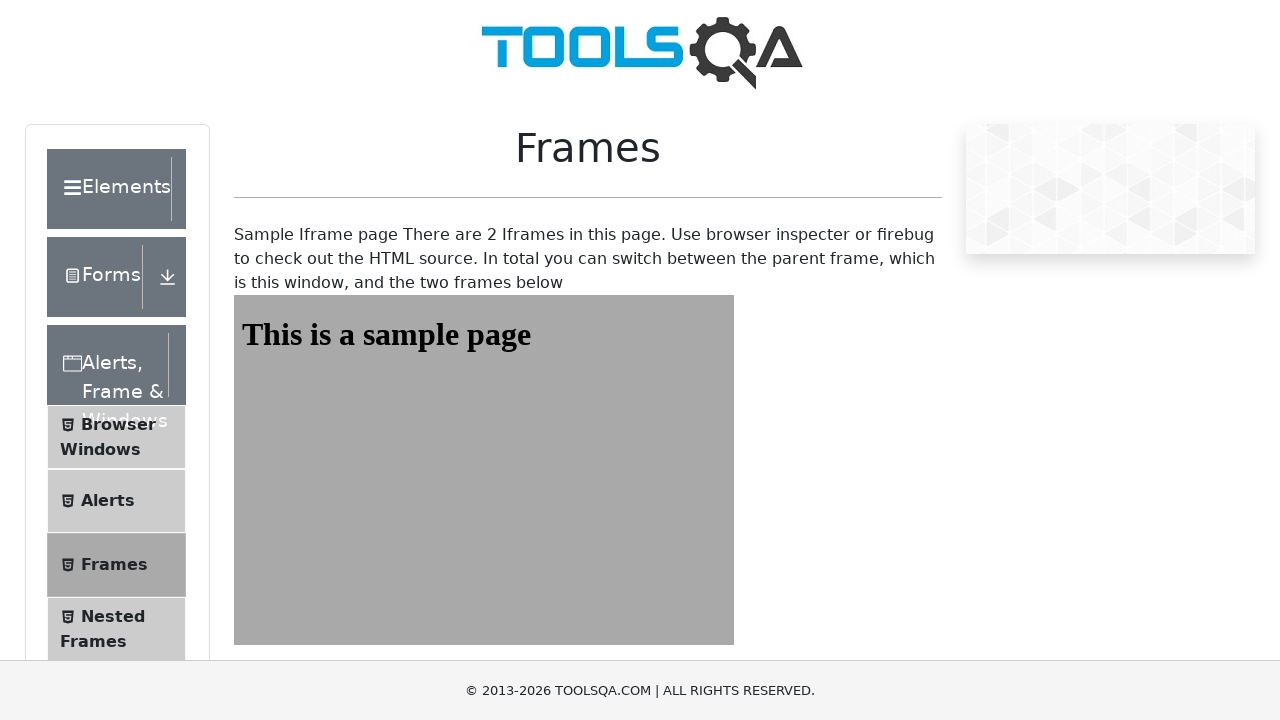

Retrieved text content from frame2: 'This is a sample page'
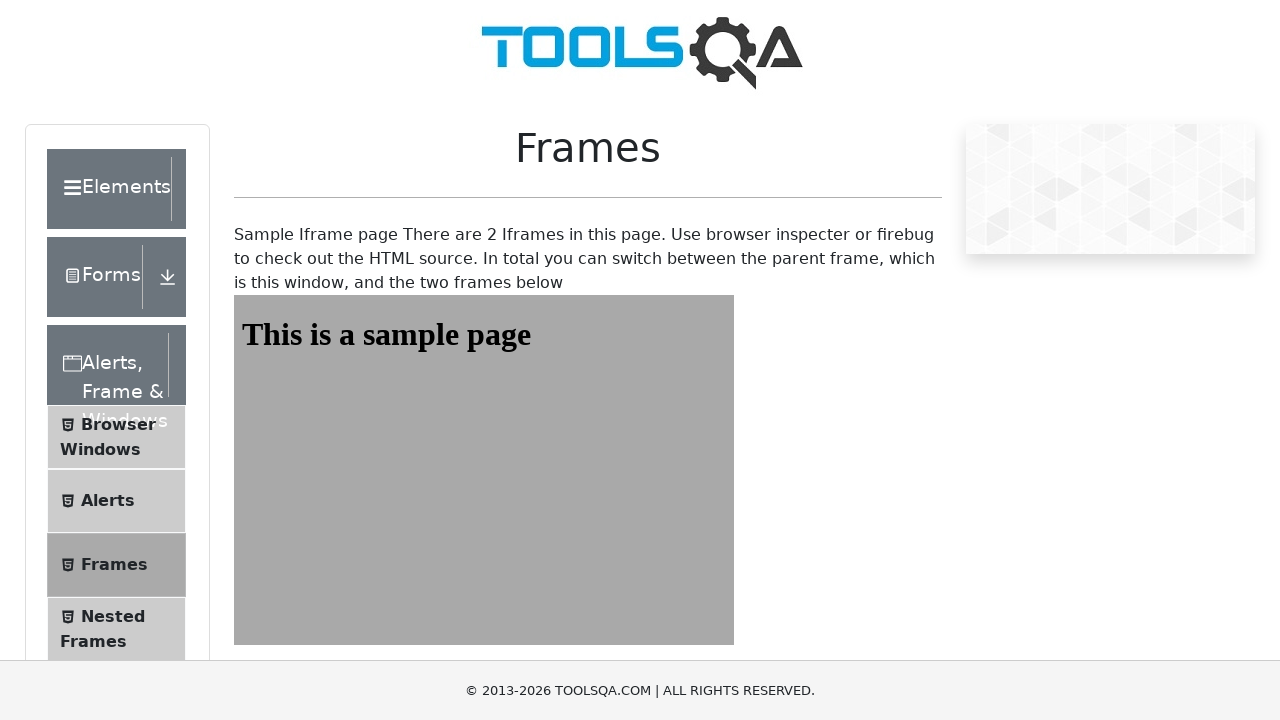

Printed frame2 text content
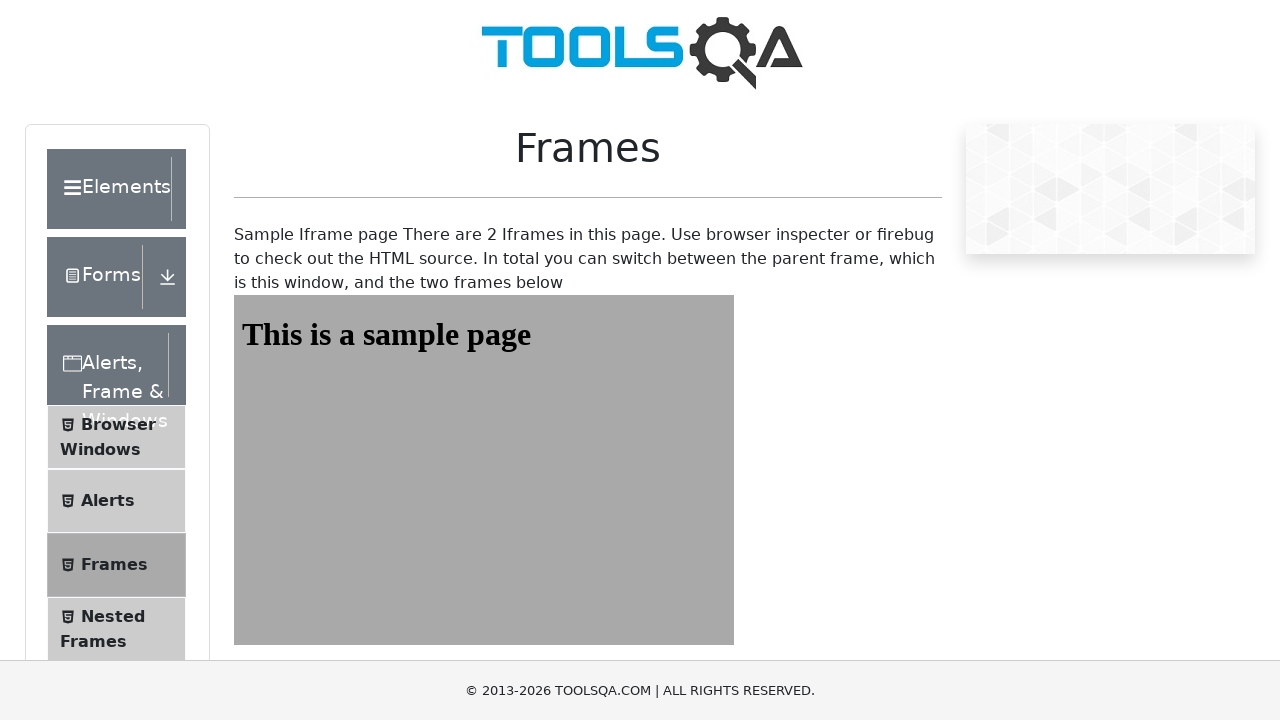

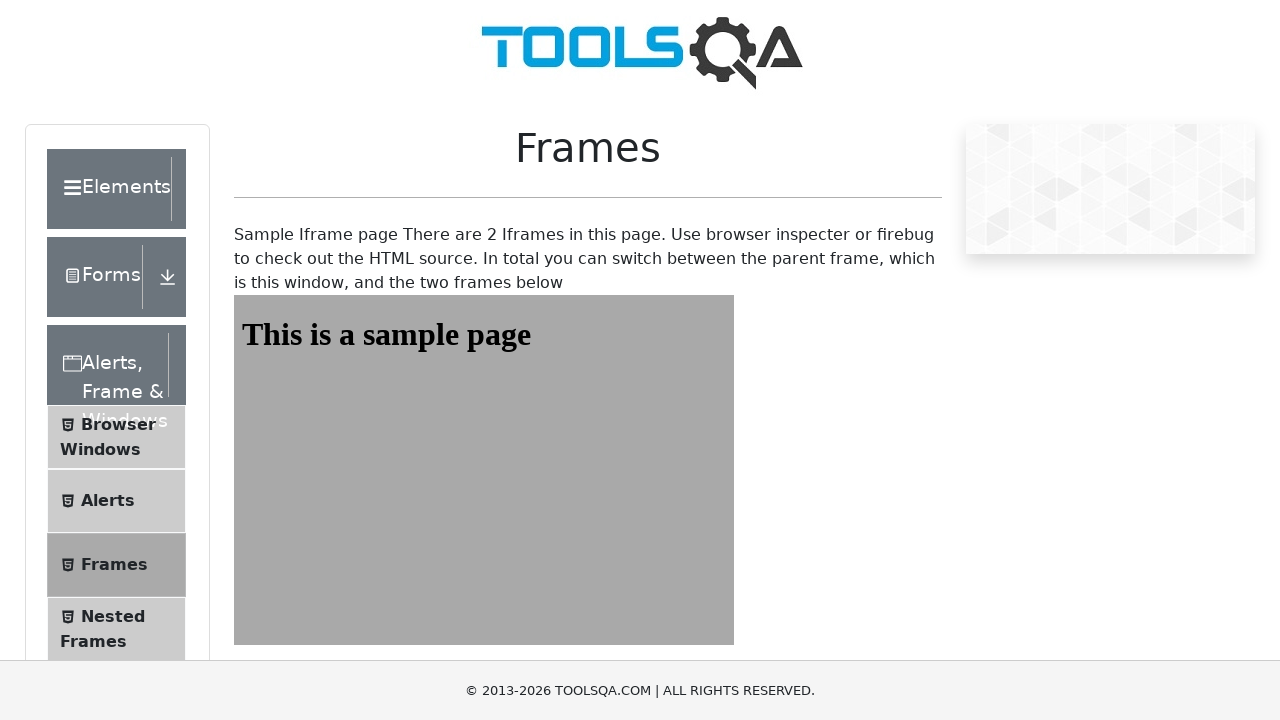